Tests navigation by clicking the Home link (with class "nav-link") from the inputs page and verifying the page title changes to "Practice"

Starting URL: https://practice.cydeo.com/inputs

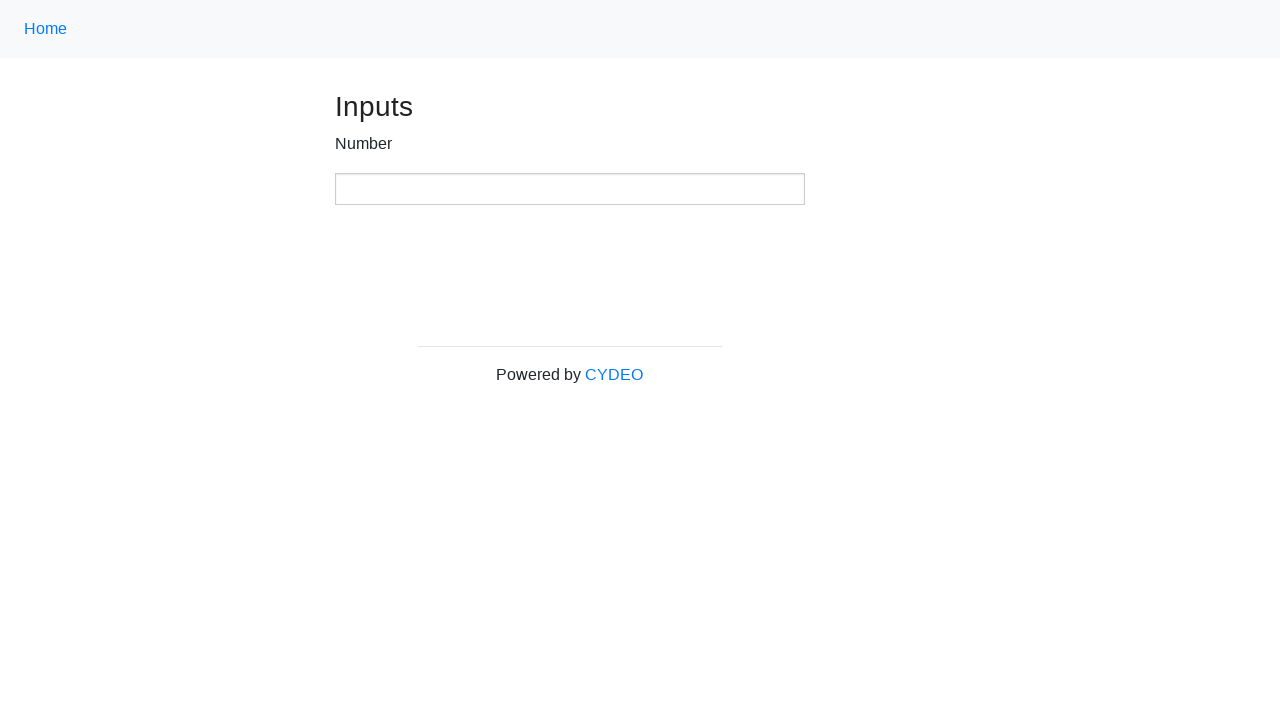

Clicked Home link with class 'nav-link' at (46, 29) on .nav-link
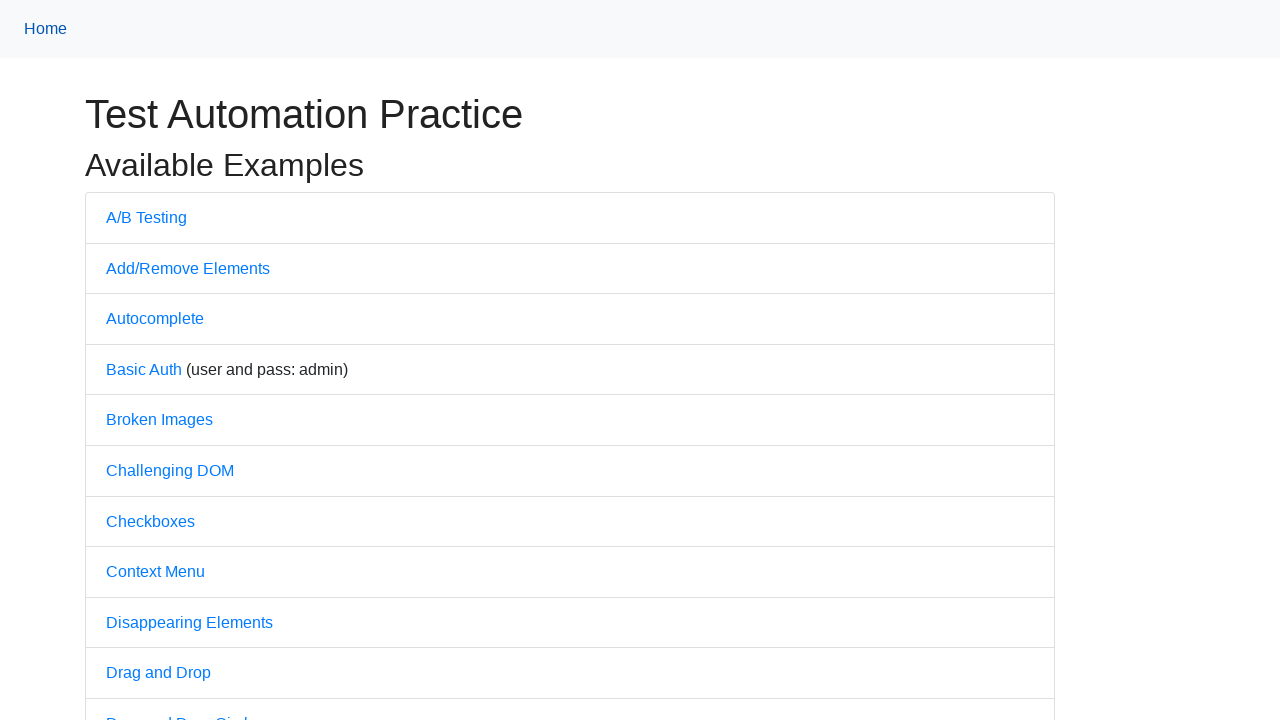

Page loaded and DOM content ready
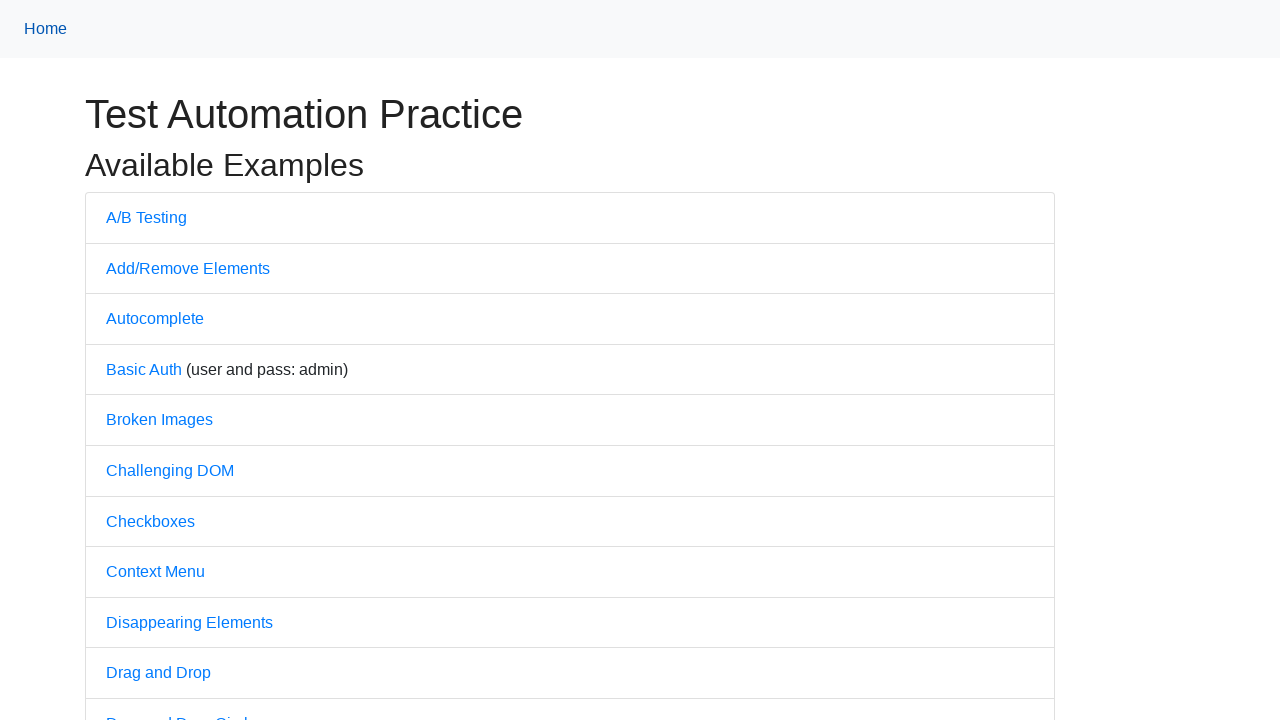

Verified page title is 'Practice'
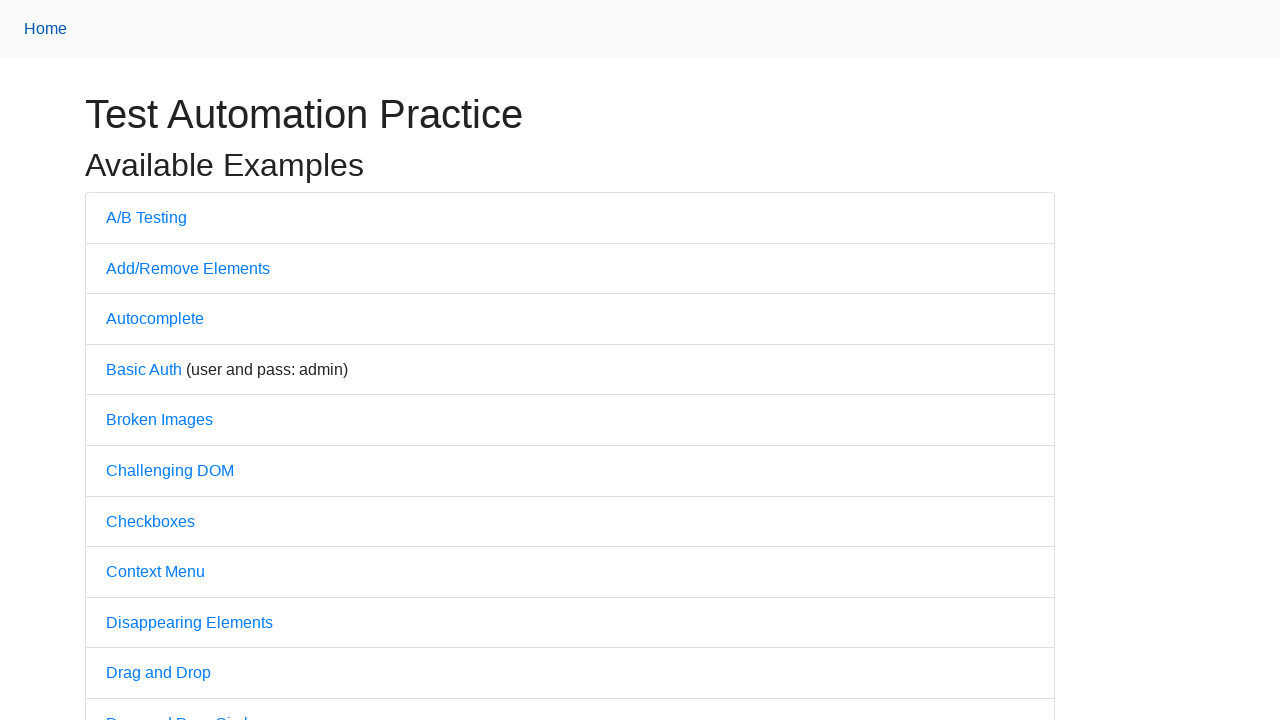

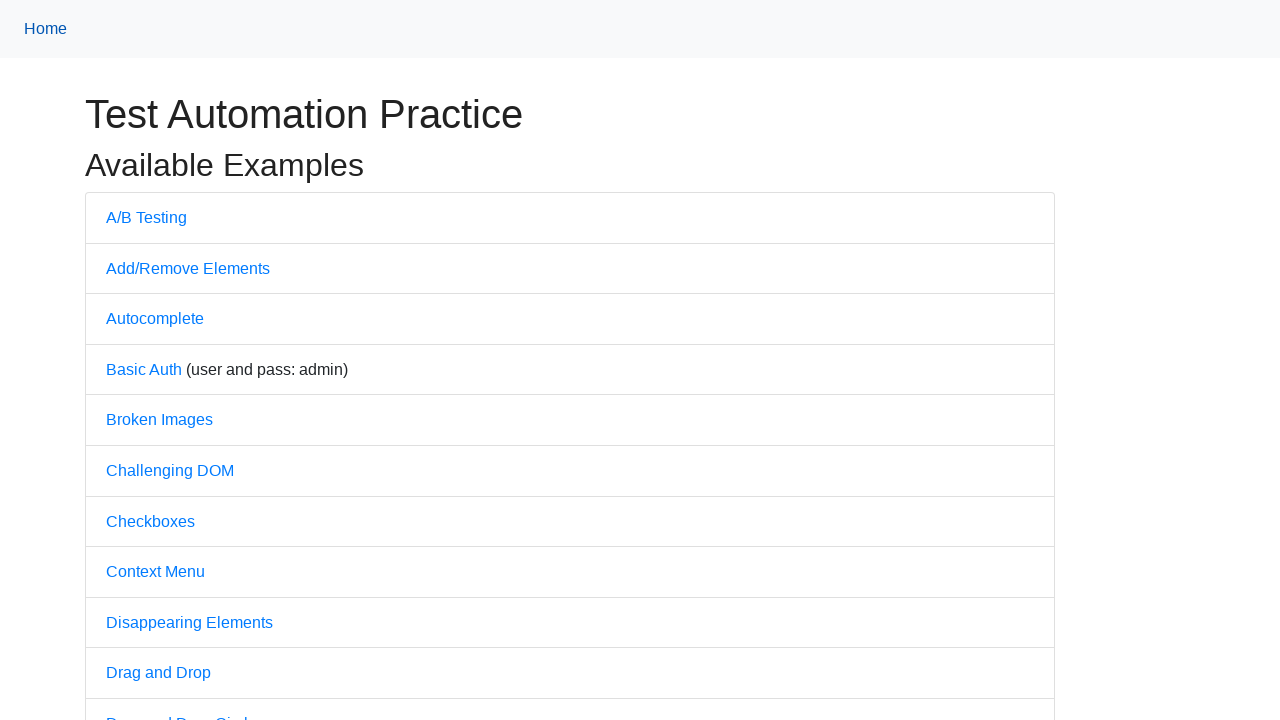